Demonstrates cookie manipulation on a demo e-commerce site by getting, adding, and deleting browser cookies.

Starting URL: https://www.demoblaze.com/index.html

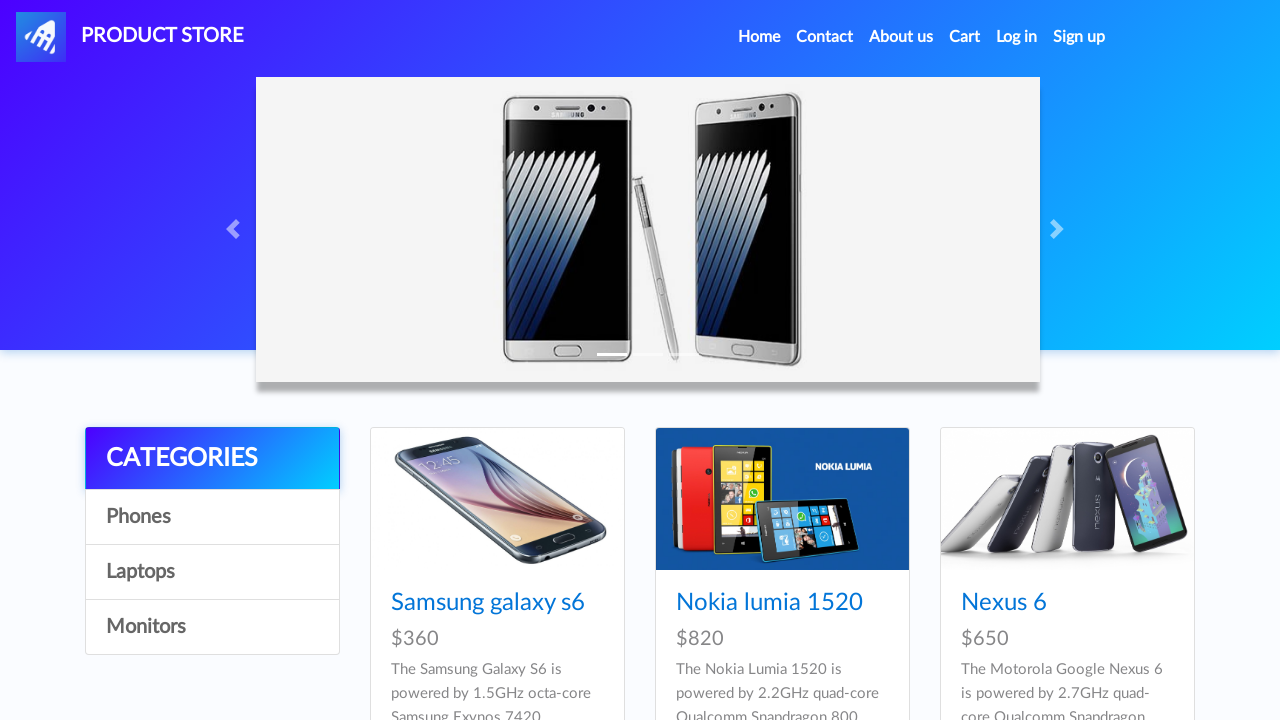

Retrieved all cookies from context
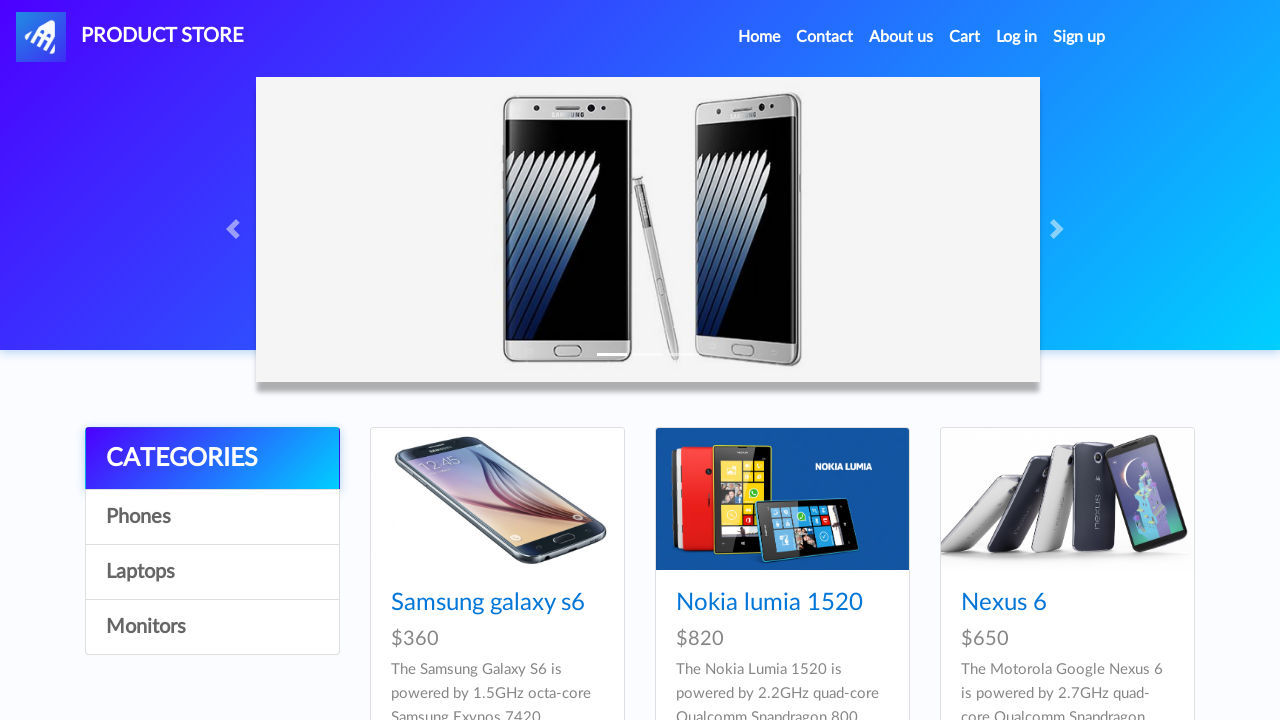

Filtered cookies to find user cookie
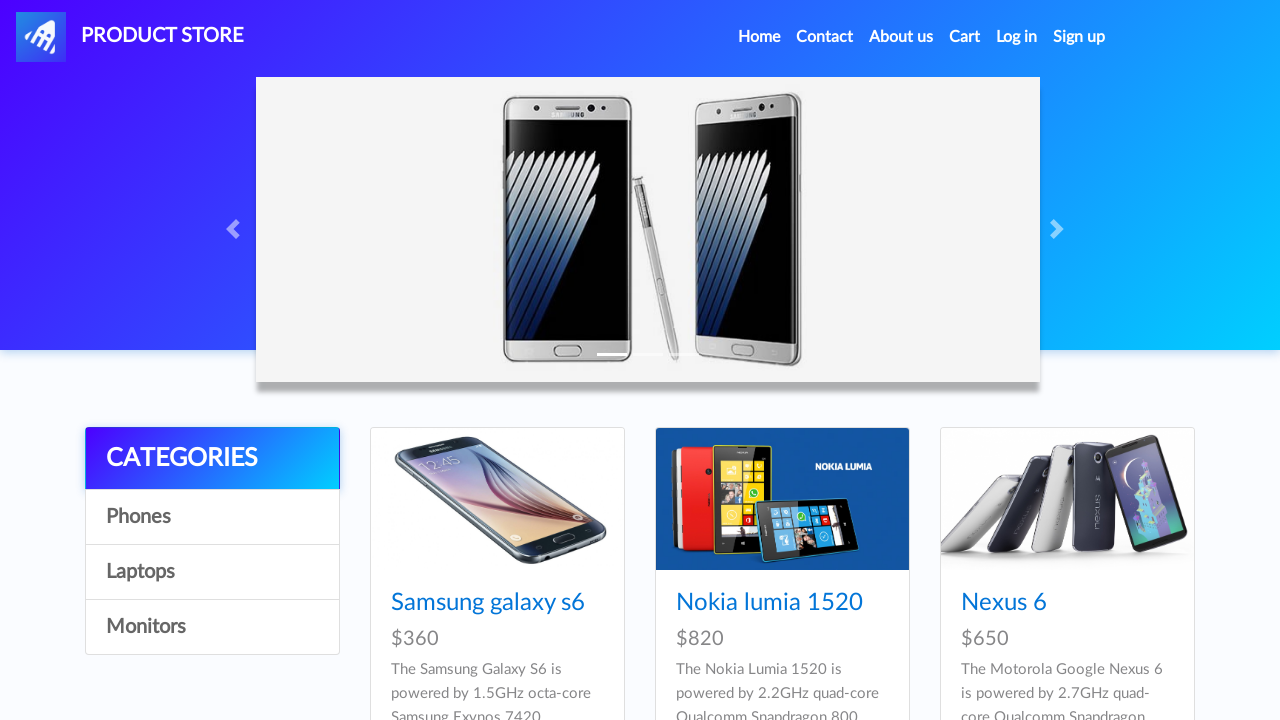

Logged user cookie: {'name': 'user', 'value': 'd15ee19c-8ab2-bcc0-2031-f8d3f03e6b7b', 'domain': 'www.demoblaze.com', 'path': '/', 'expires': -1, 'httpOnly': False, 'secure': False, 'sameSite': 'Lax'}
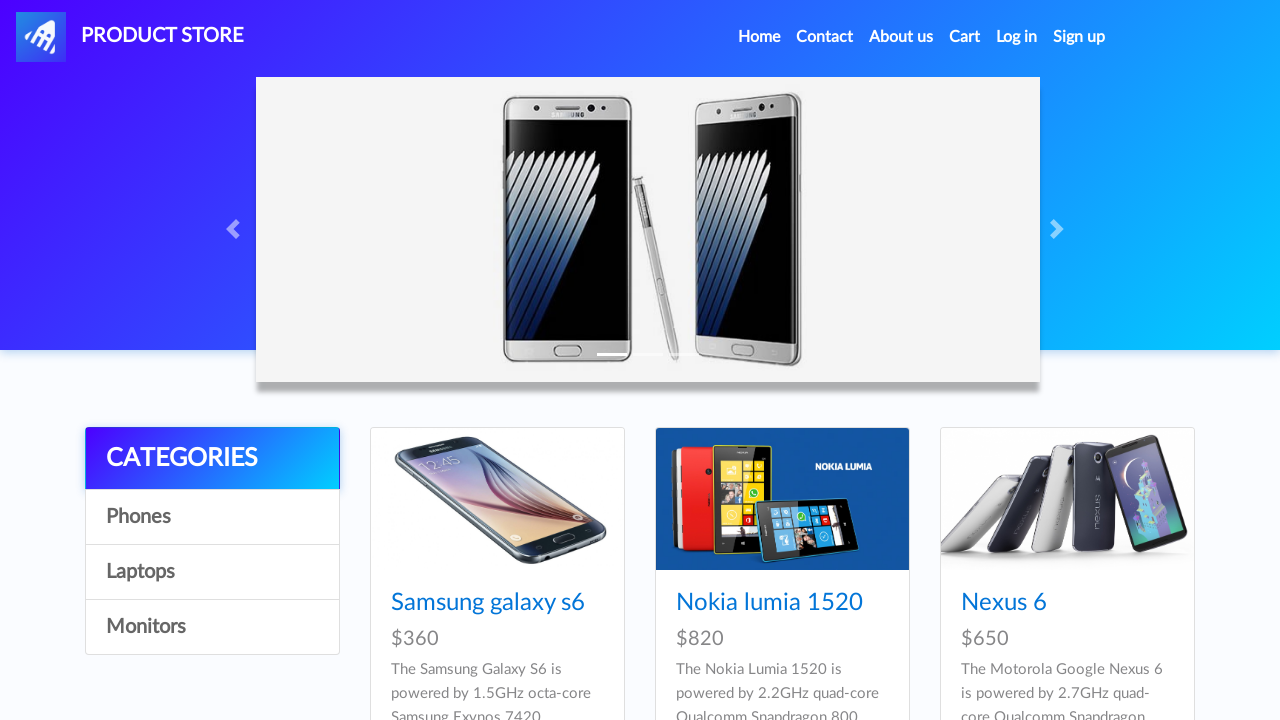

Added new 'Example' cookie with value 'EXAMPLE'
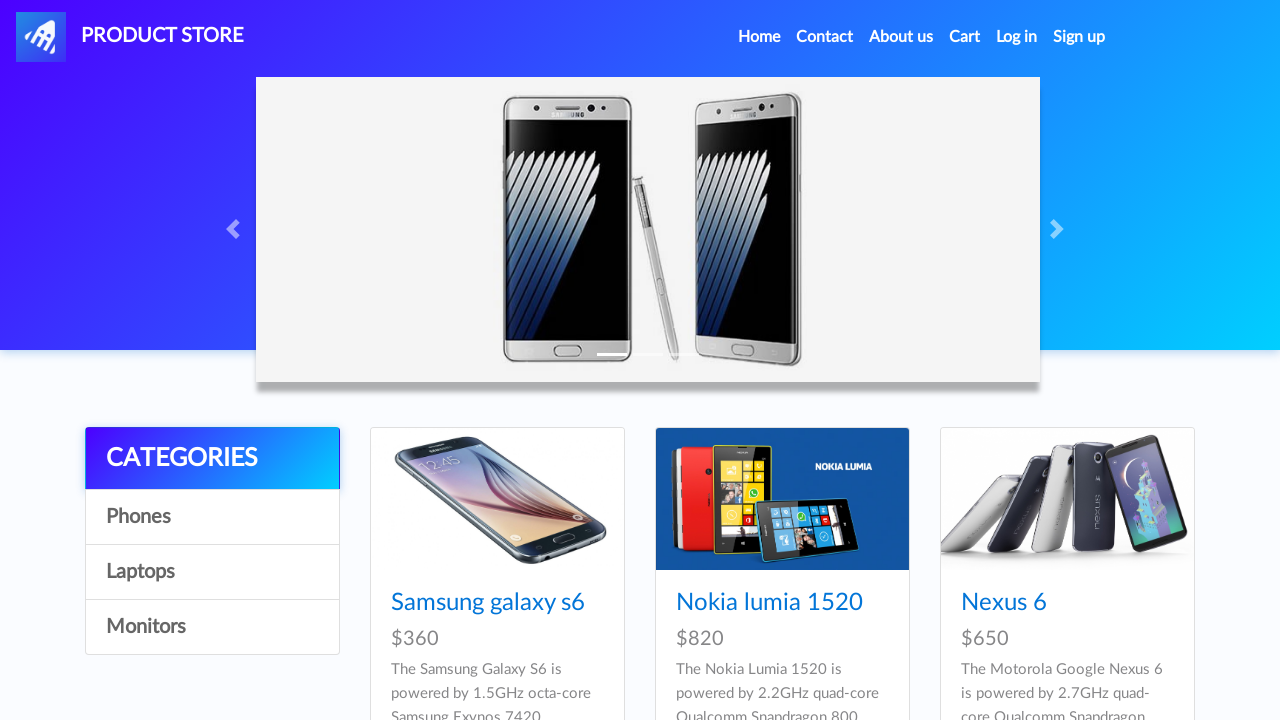

Retrieved all cookies to verify Example cookie
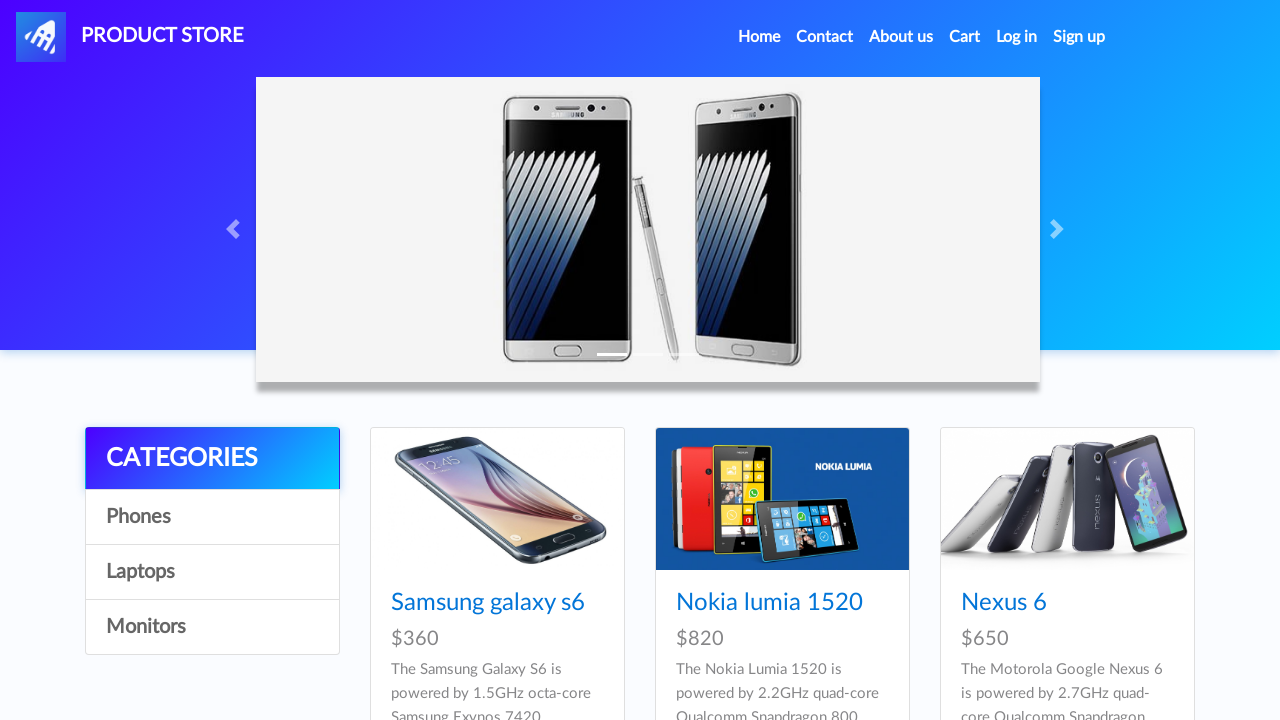

Filtered cookies to find Example cookie
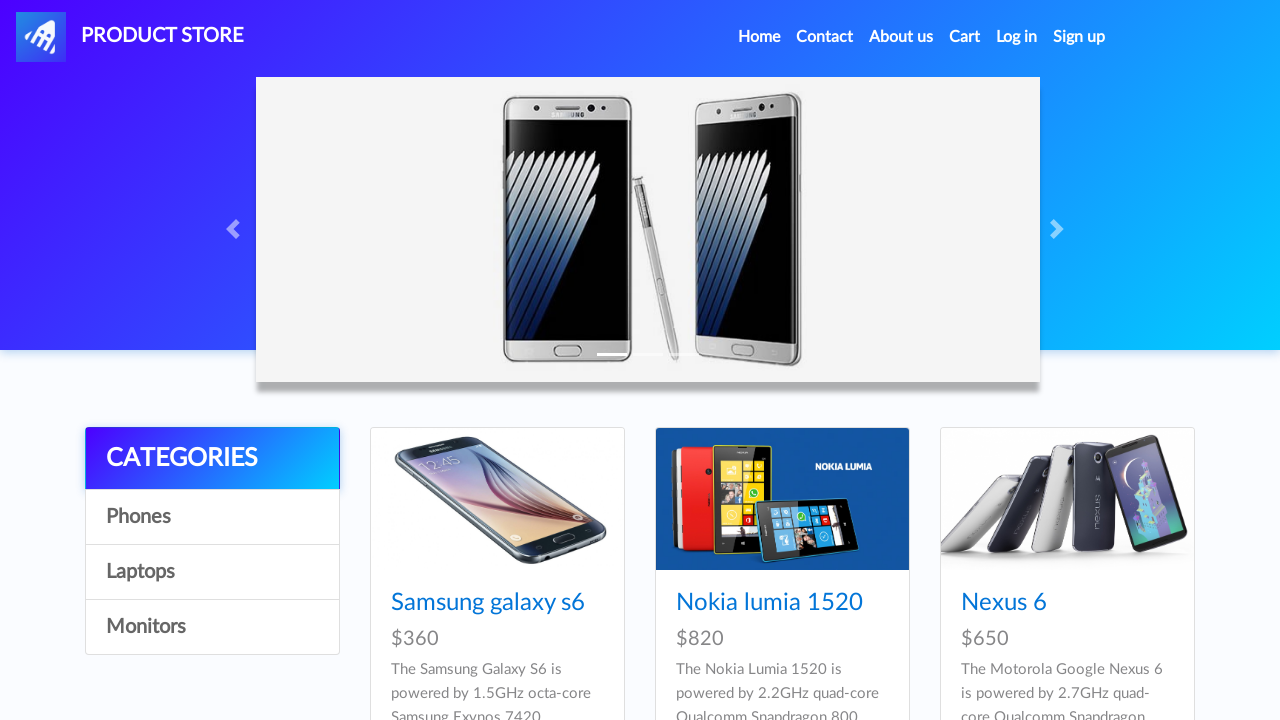

Logged Example cookie: {'name': 'Example', 'value': 'EXAMPLE', 'domain': 'www.demoblaze.com', 'path': '/', 'expires': -1, 'httpOnly': False, 'secure': False, 'sameSite': 'Lax'}
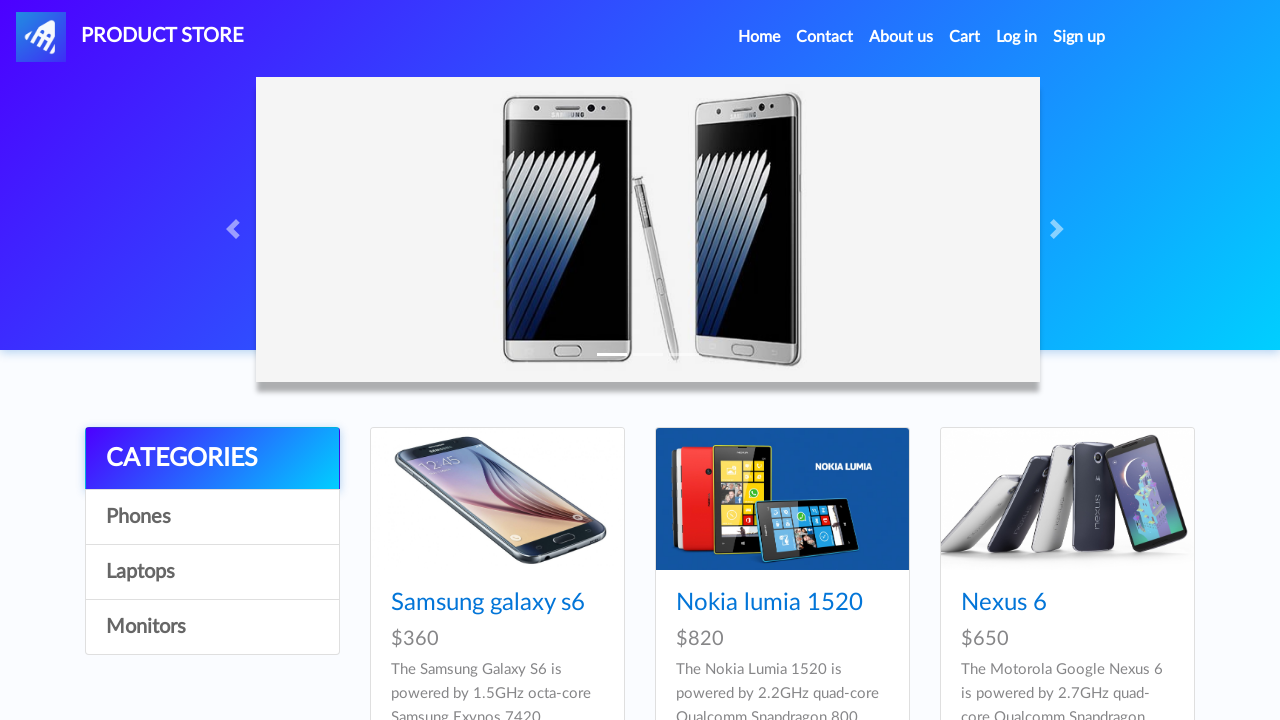

Retrieved all cookies before sameSite modification
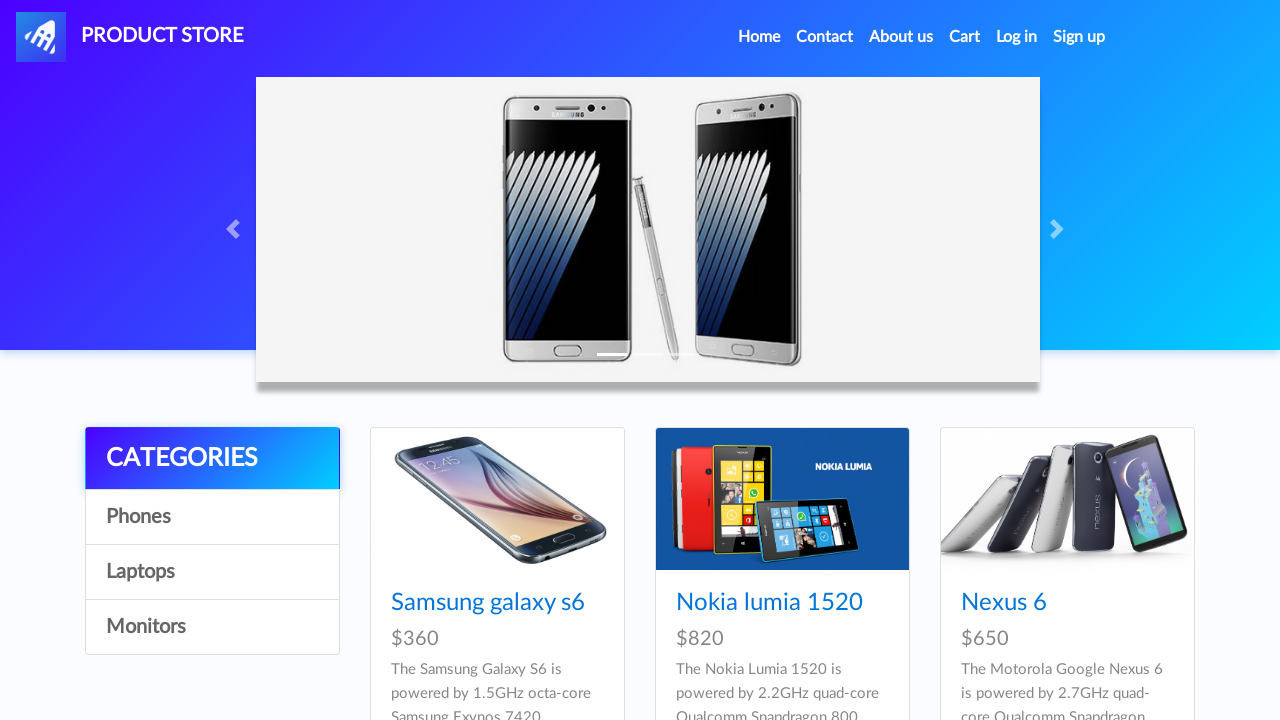

Filtered cookies to find sameSite cookie before modification
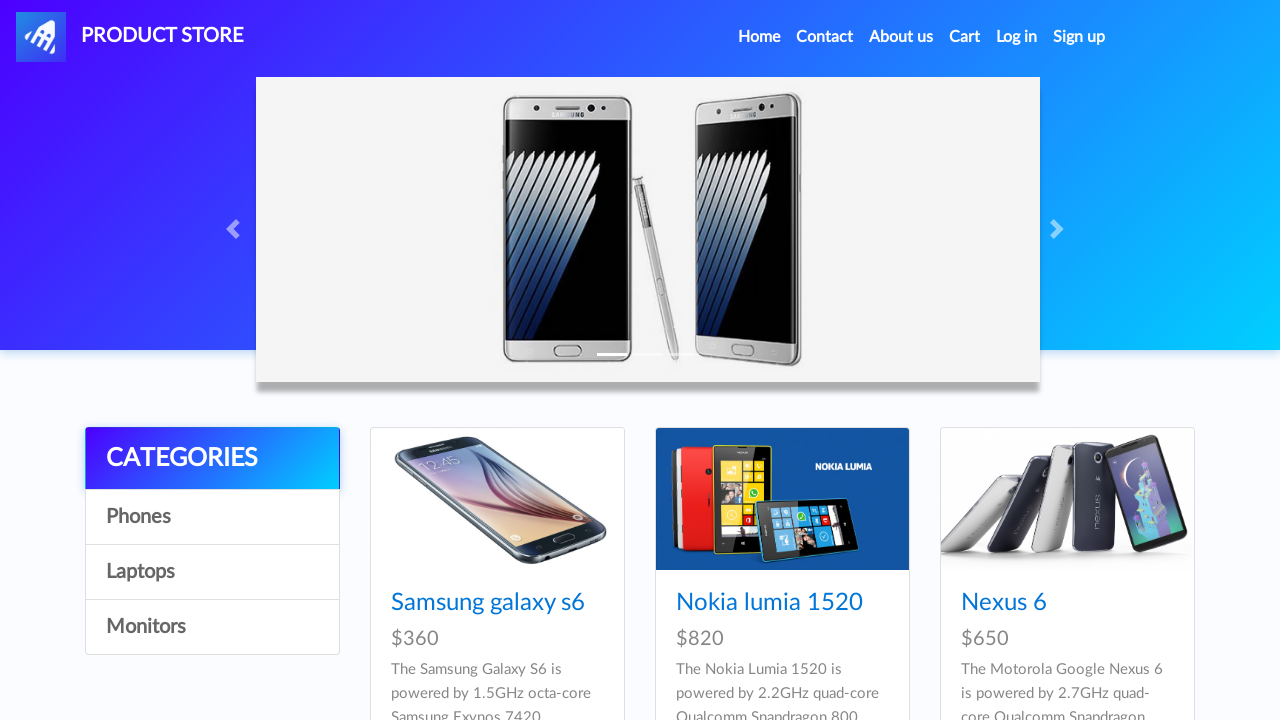

Logged sameSite cookie before modification: None
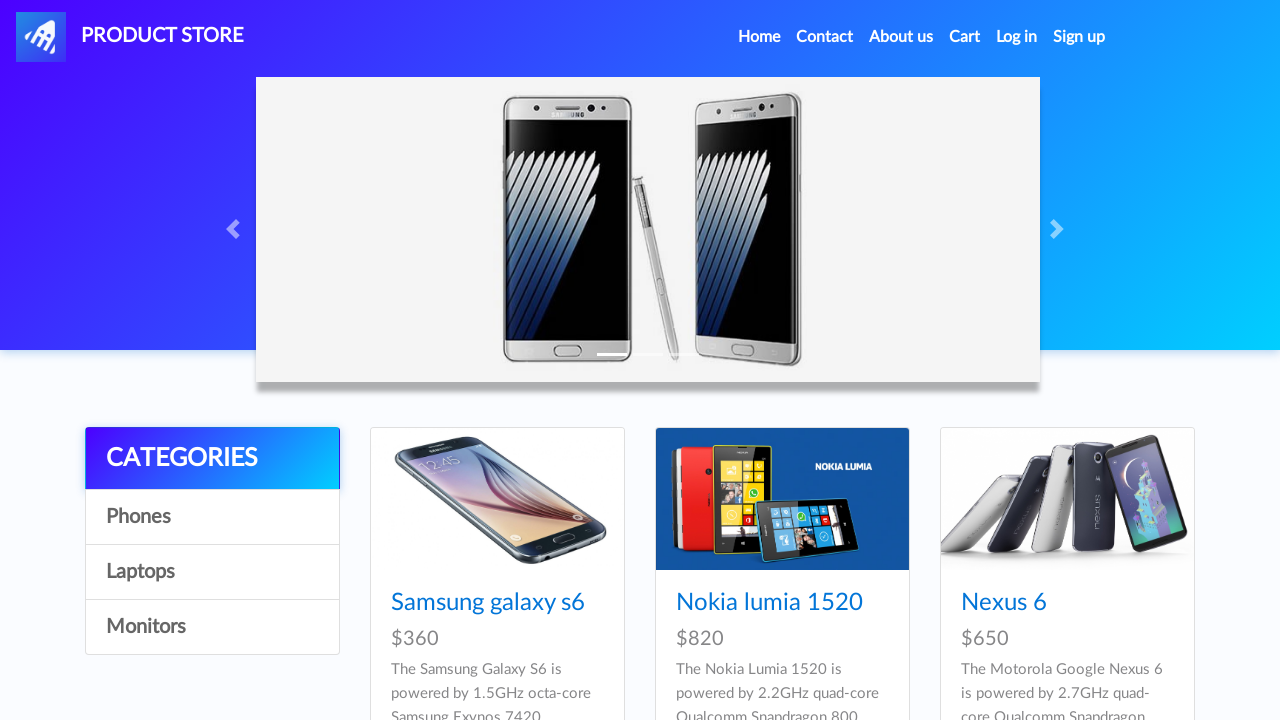

Retrieved all cookies before clearing
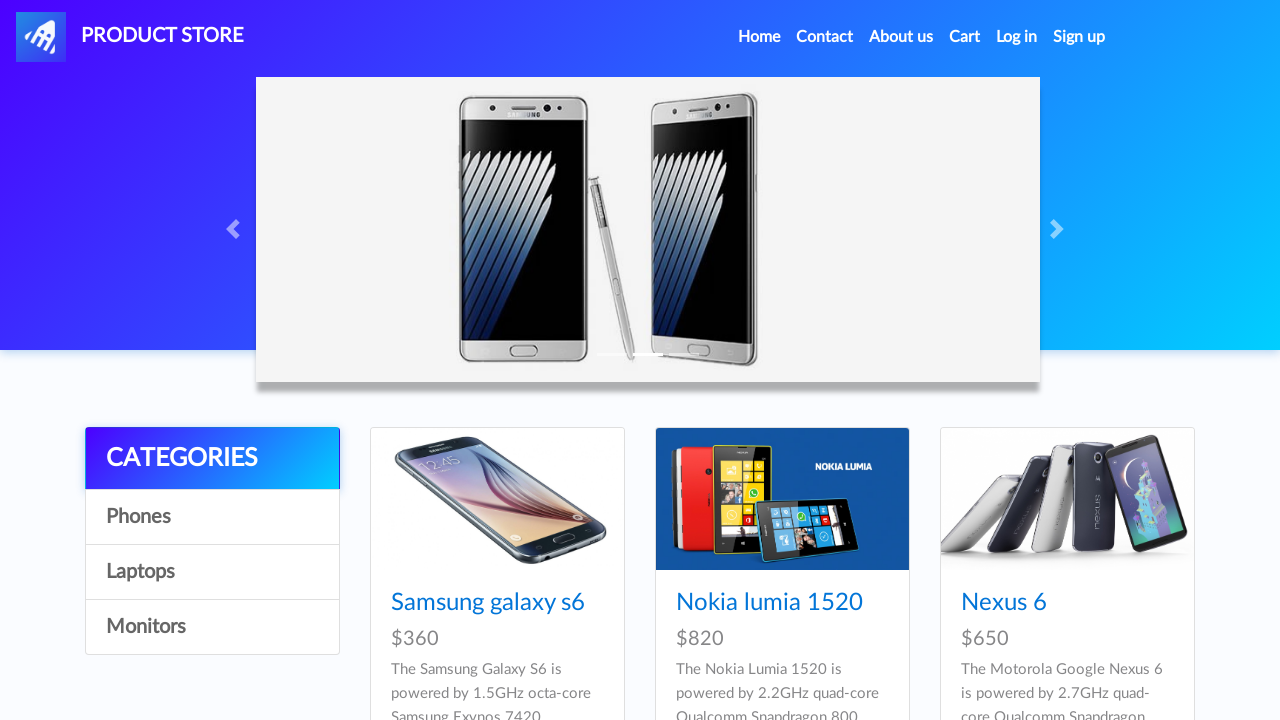

Filtered out sameSite cookie from all cookies
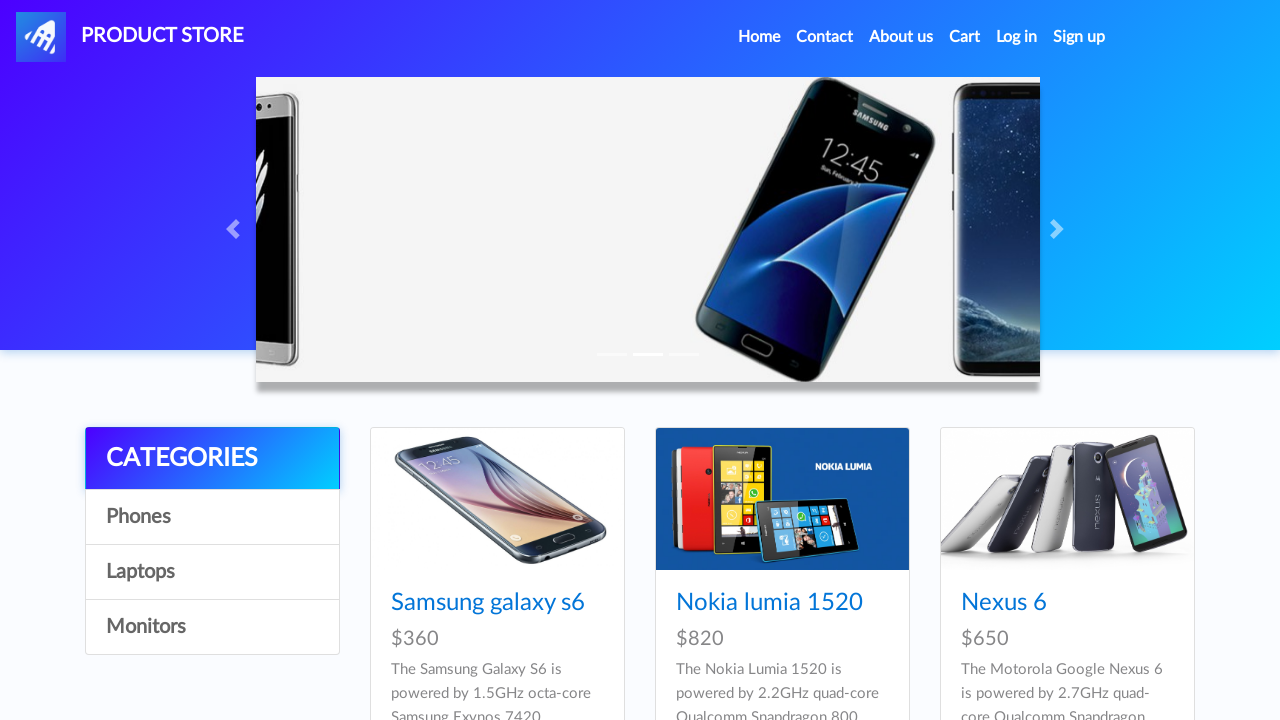

Cleared all cookies from context
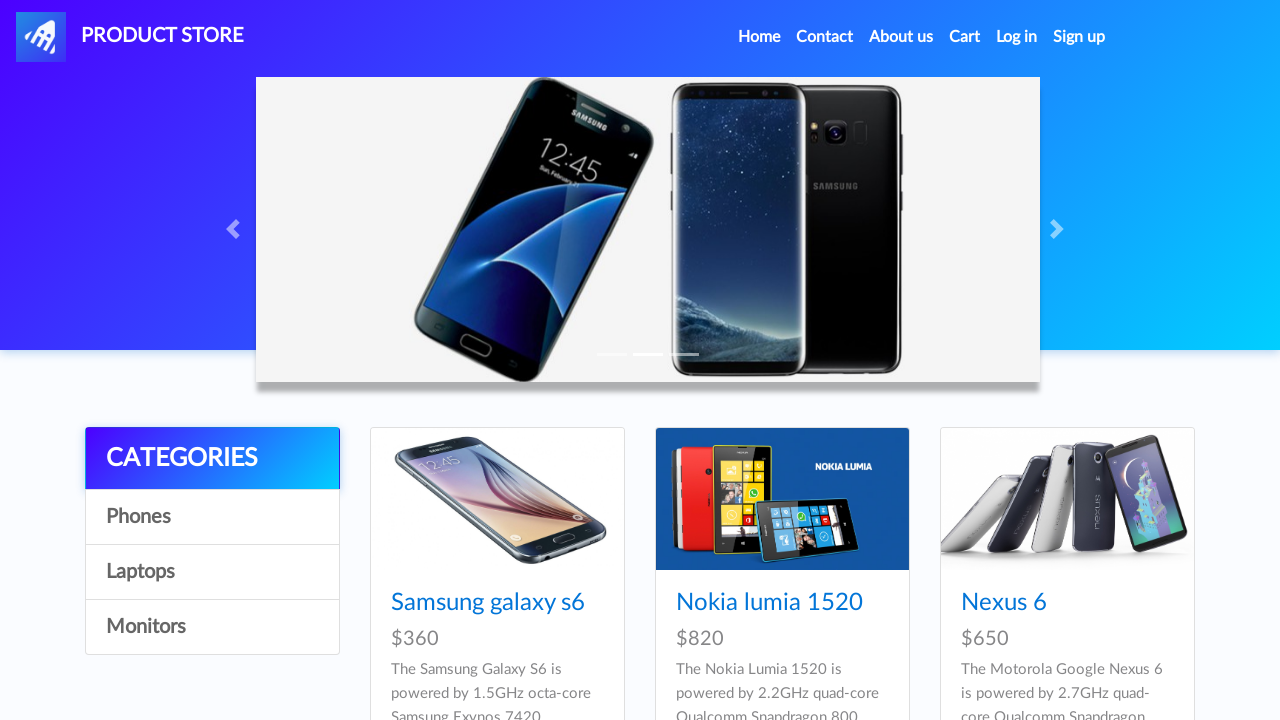

Re-added 2 filtered cookies (excluding sameSite)
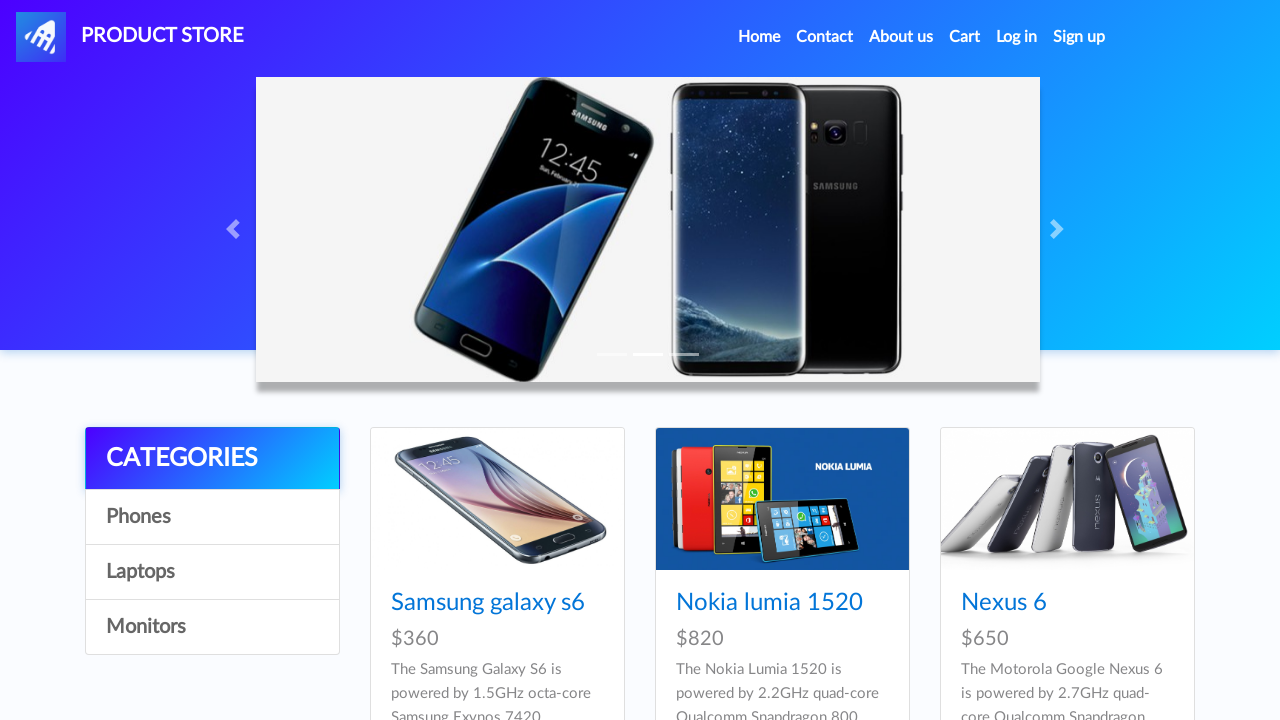

Added new sameSite cookie with value 'QWERTY'
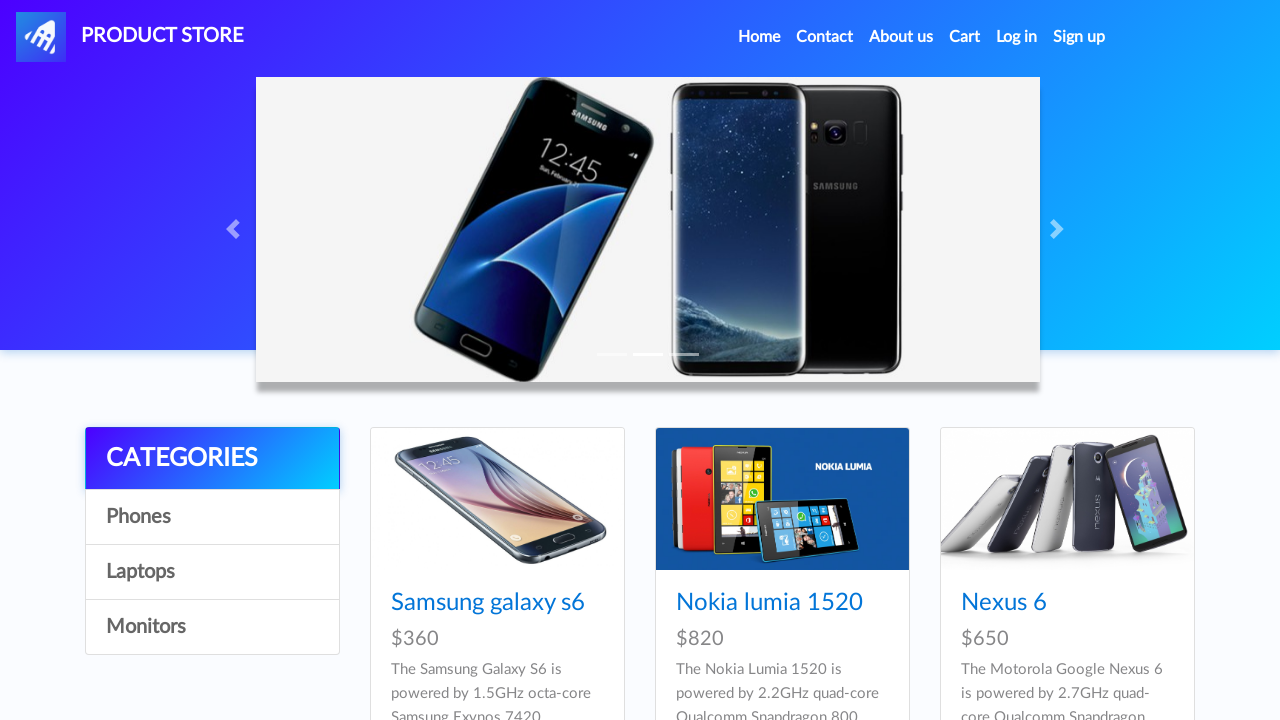

Retrieved all cookies after sameSite modification
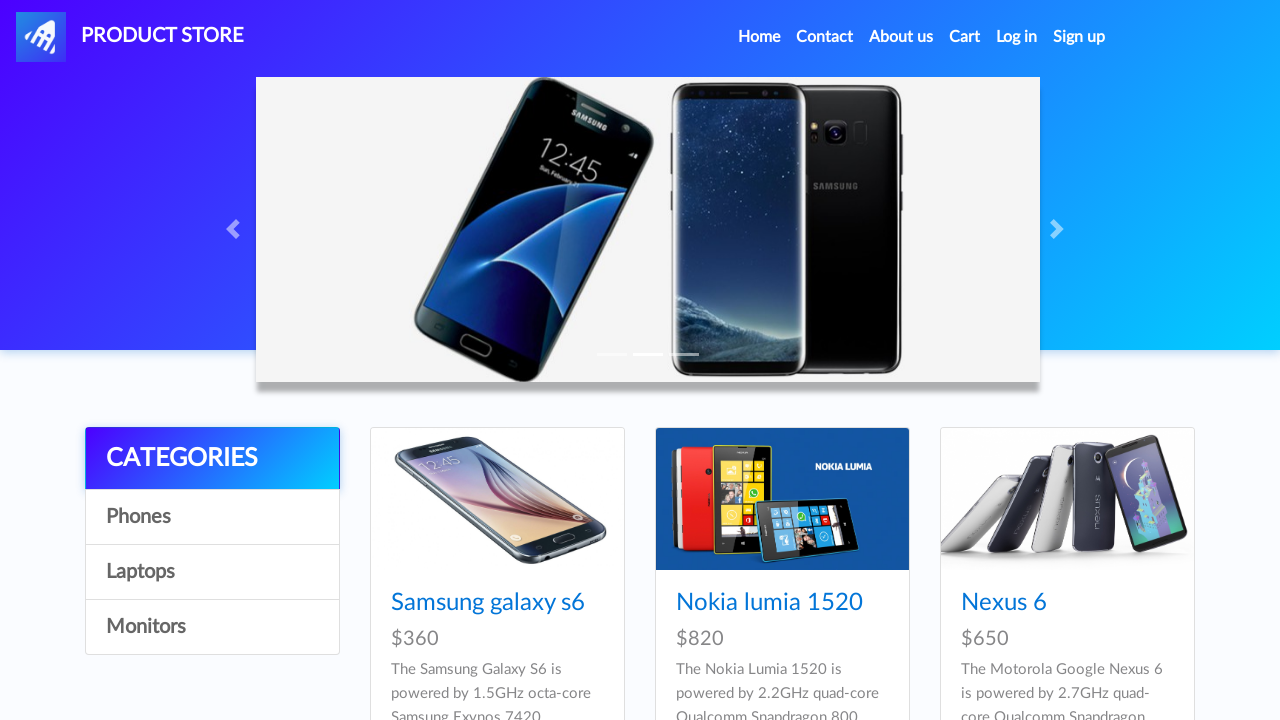

Filtered cookies to find sameSite cookie after modification
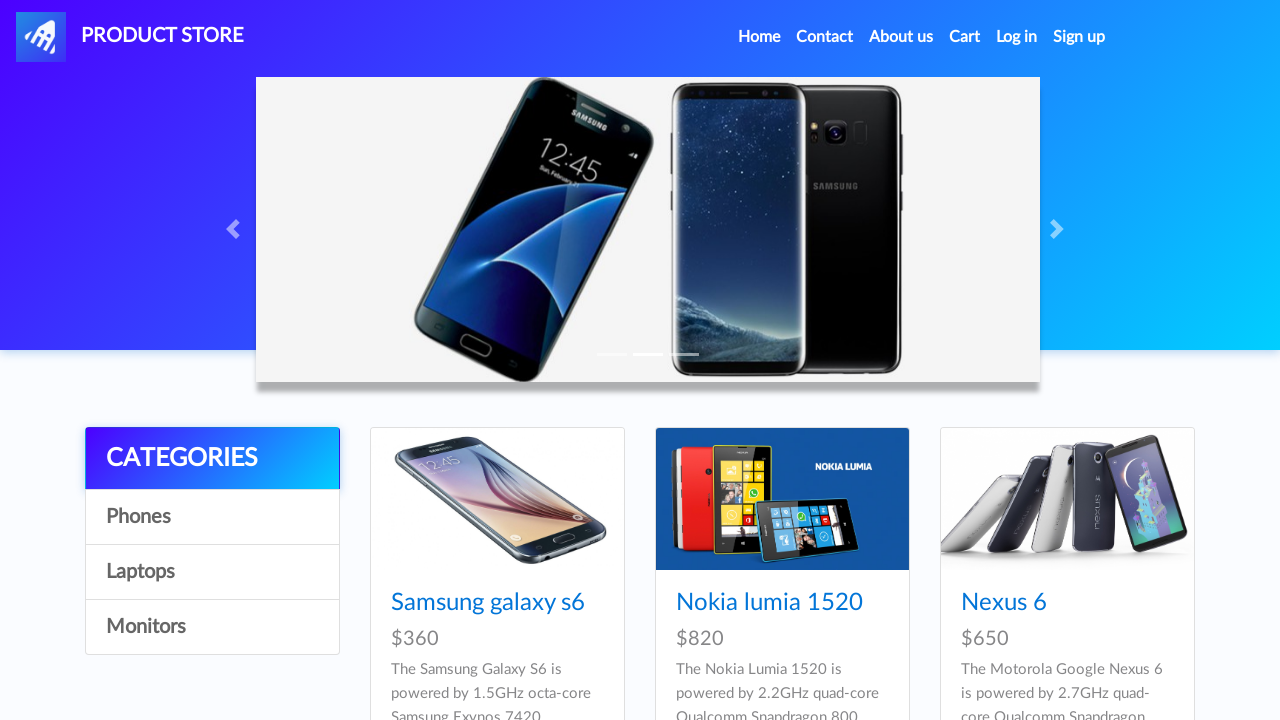

Logged sameSite cookie after modification: {'name': 'sameSite', 'value': 'QWERTY', 'domain': 'www.demoblaze.com', 'path': '/', 'expires': -1, 'httpOnly': False, 'secure': False, 'sameSite': 'Lax'}
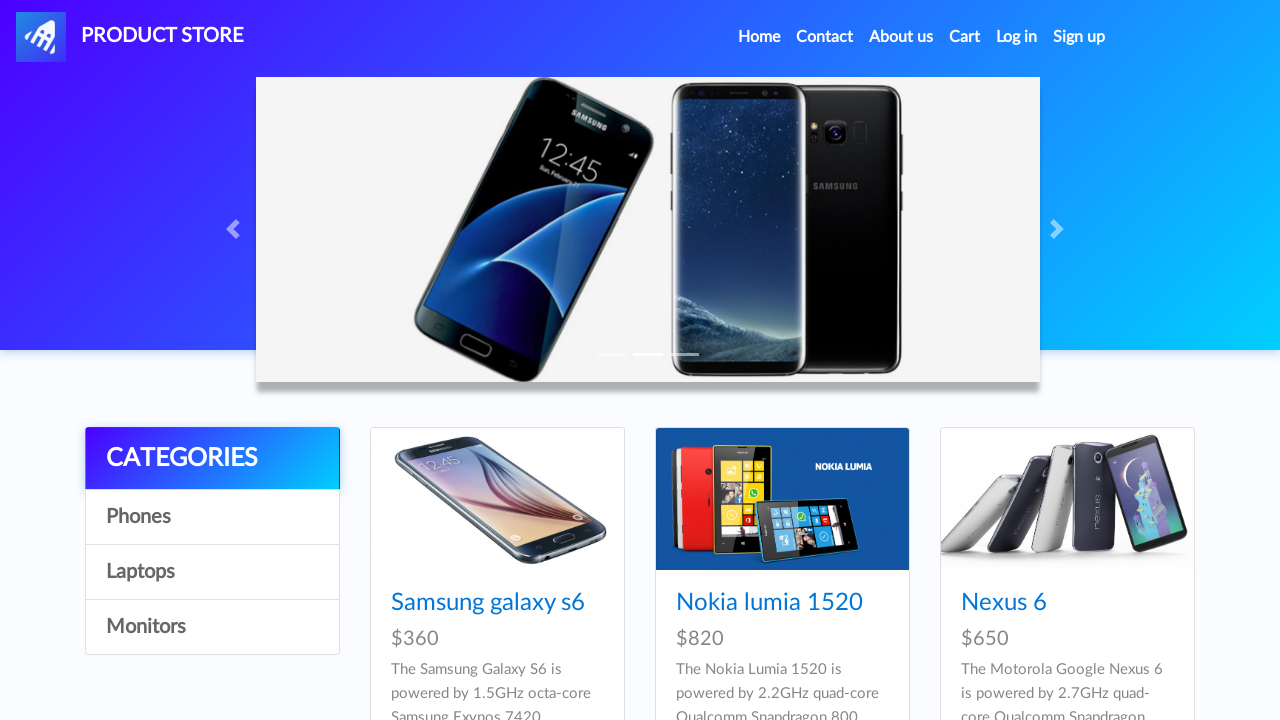

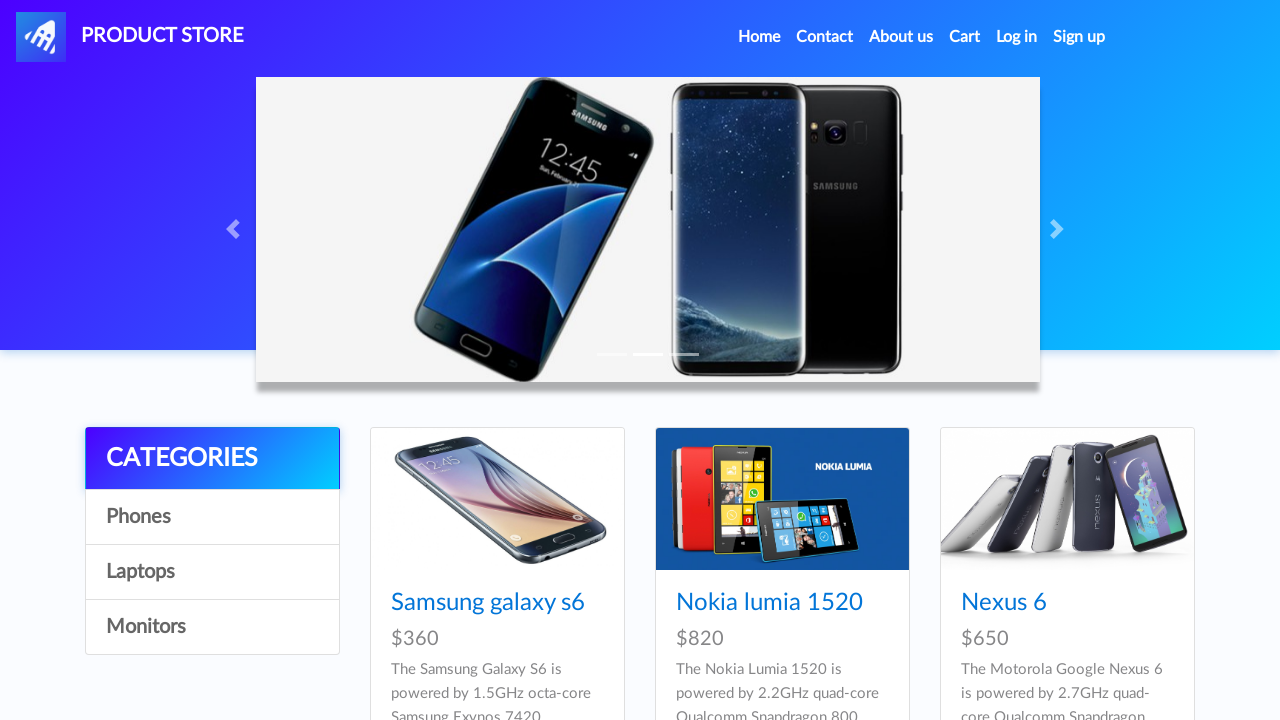